Tests popup window handling by scrolling to a link, clicking it to open a popup window, and then closing all browser windows

Starting URL: http://omayo.blogspot.com/

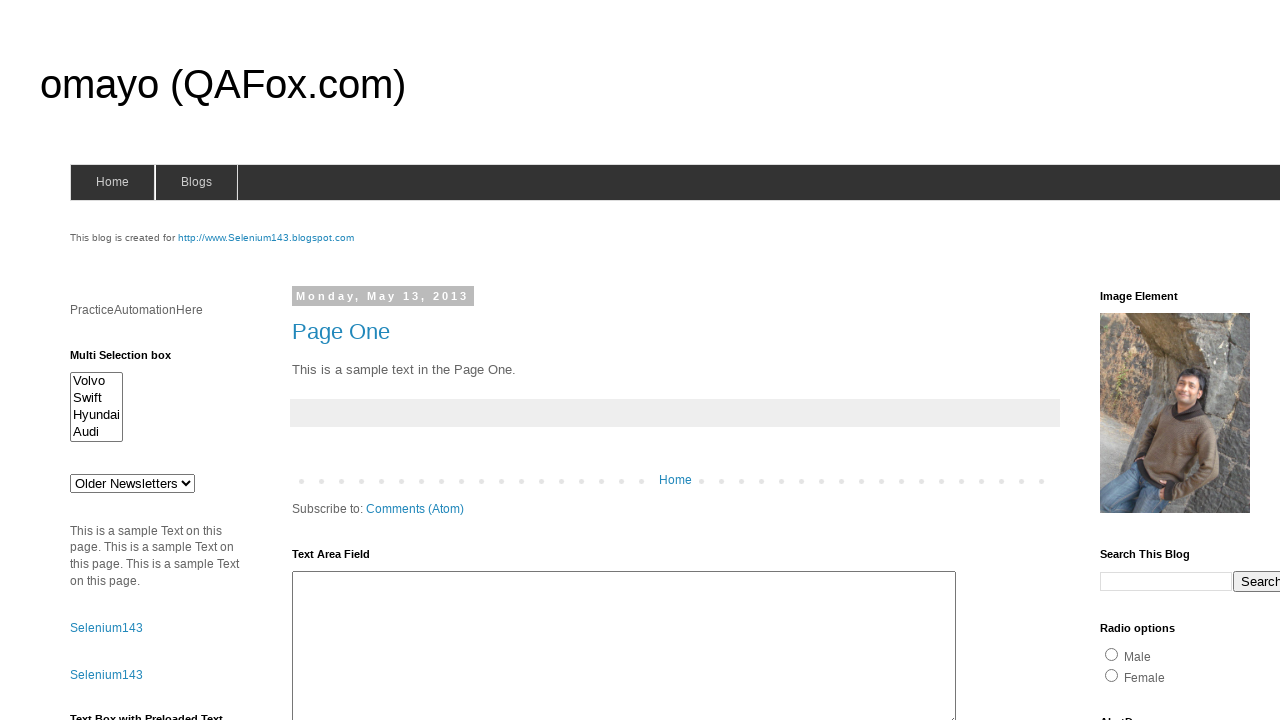

Waited for 'Open a popup window' link to be visible
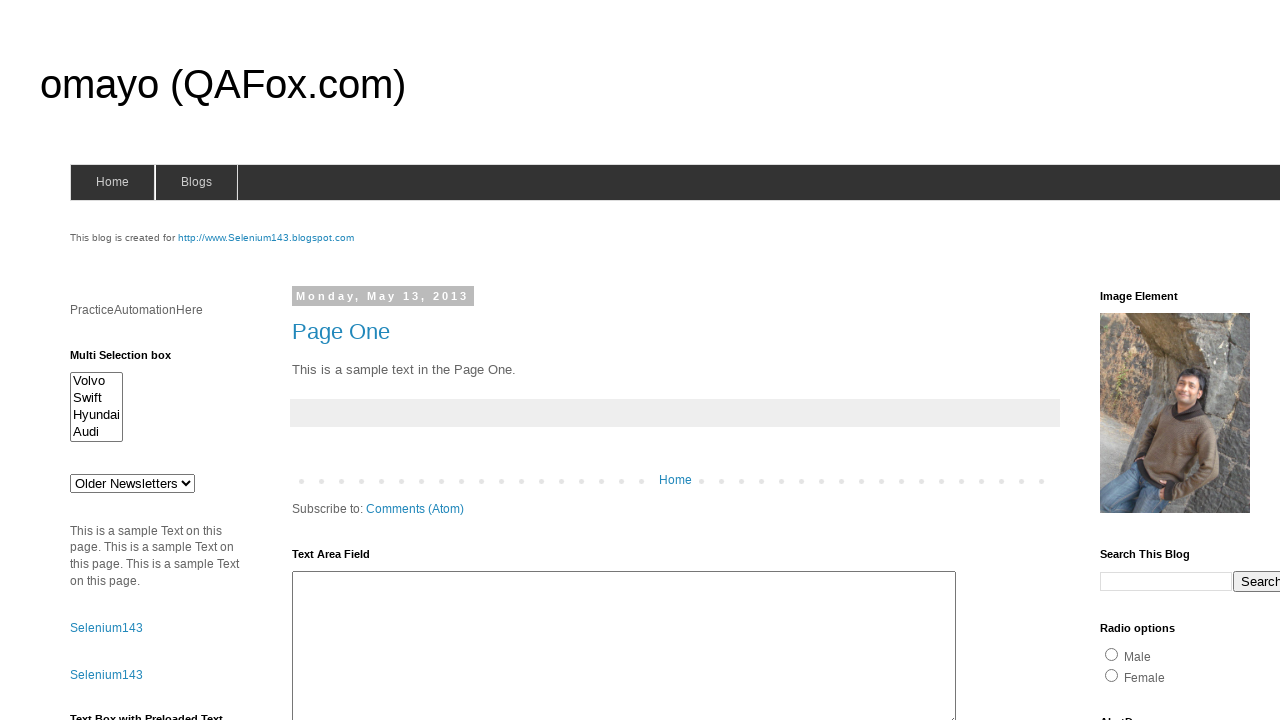

Located the 'Open a popup window' link element
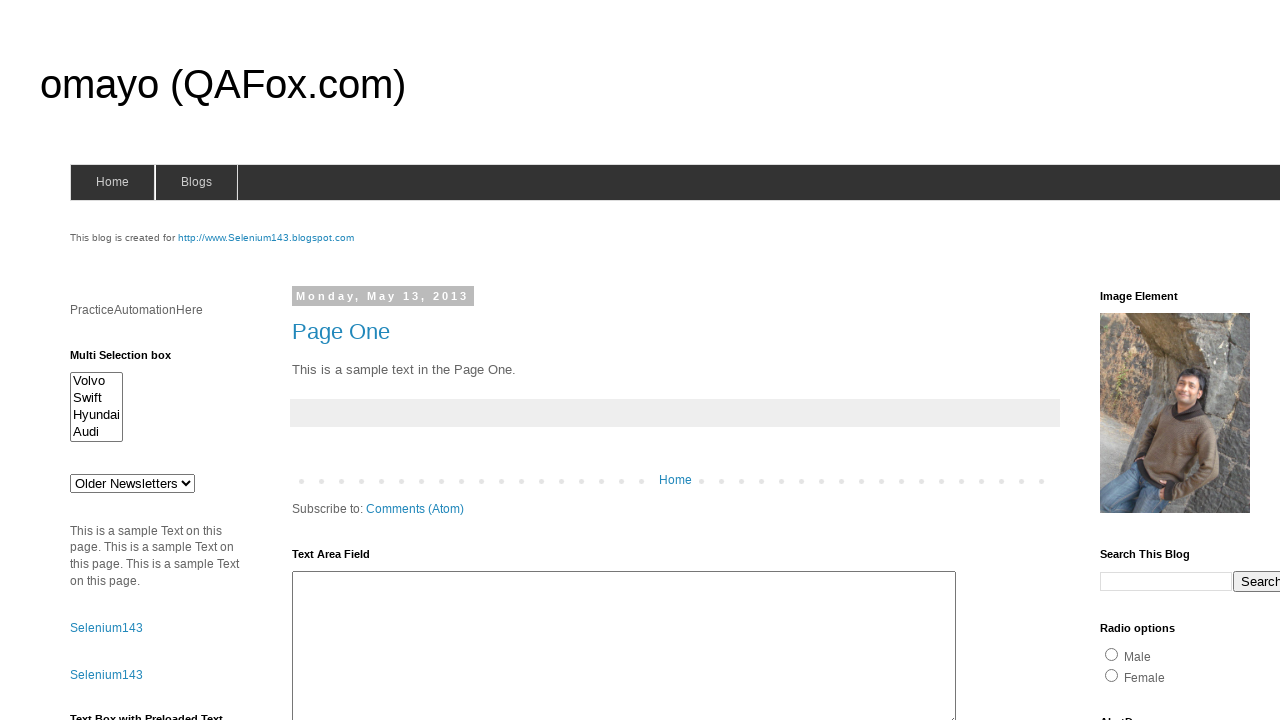

Scrolled the link into view
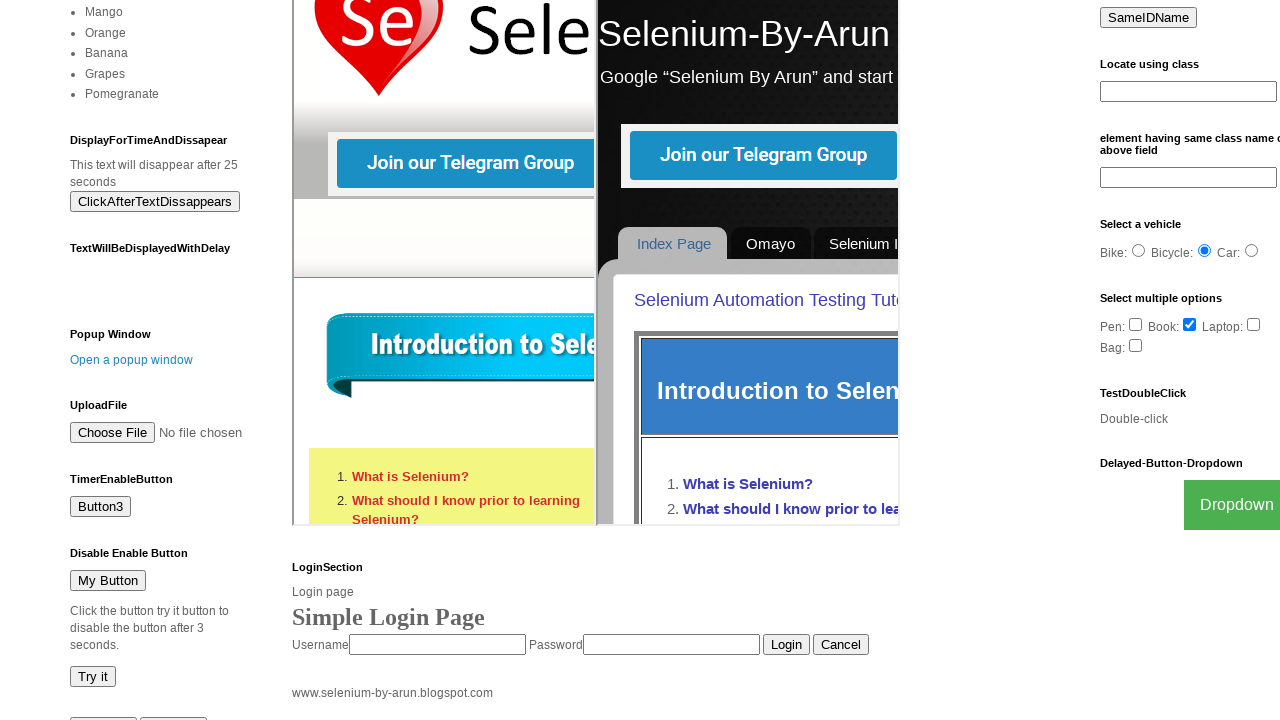

Clicked the 'Open a popup window' link to trigger popup at (132, 360) on text=Open a popup window
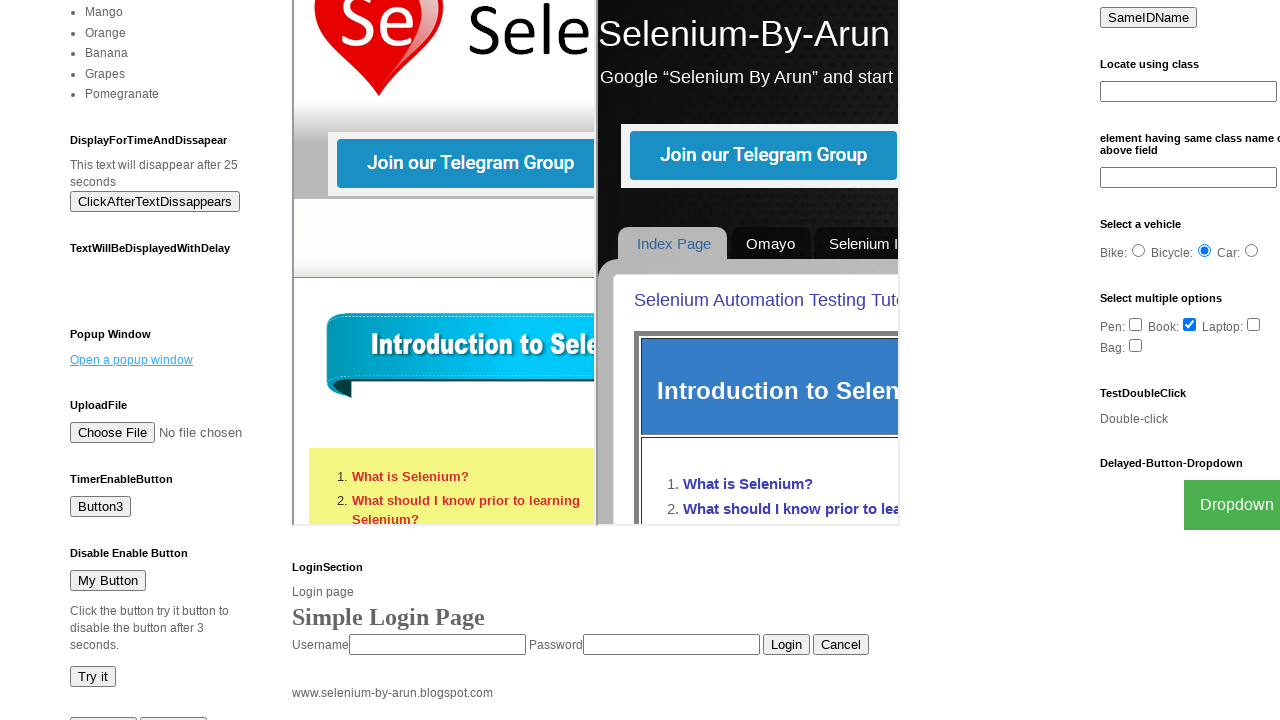

Popup window opened and captured
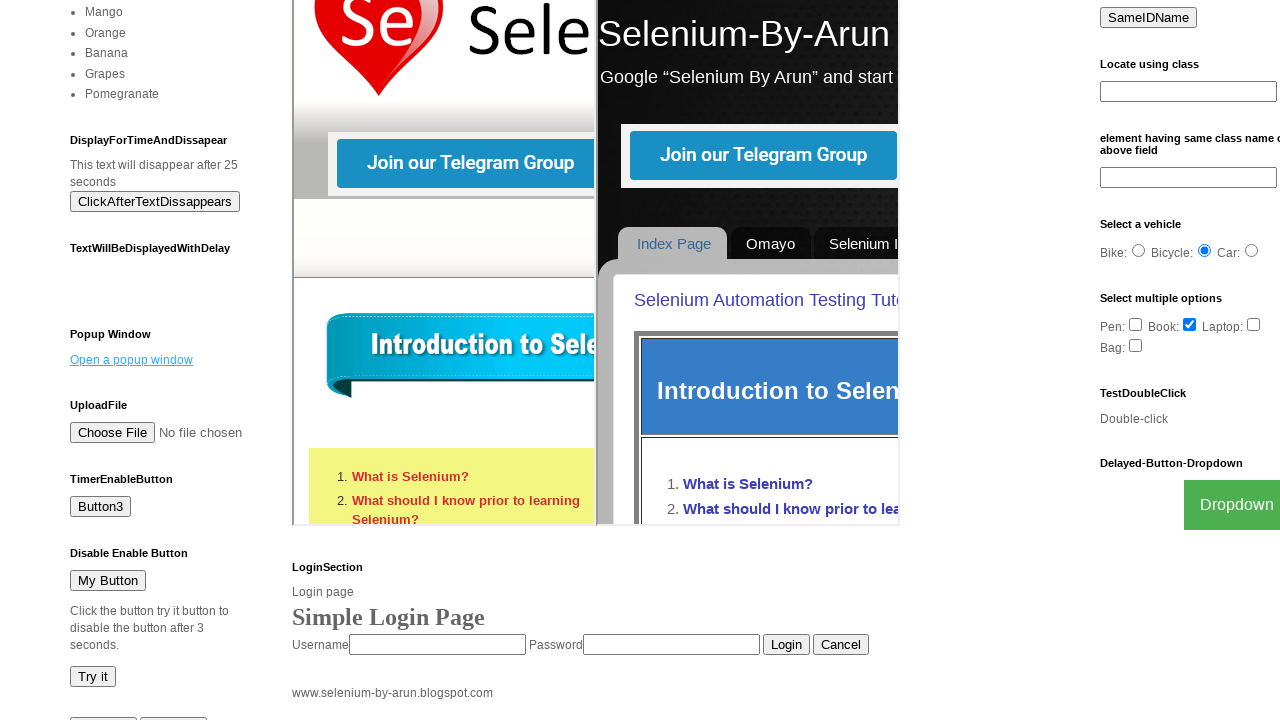

Popup window finished loading
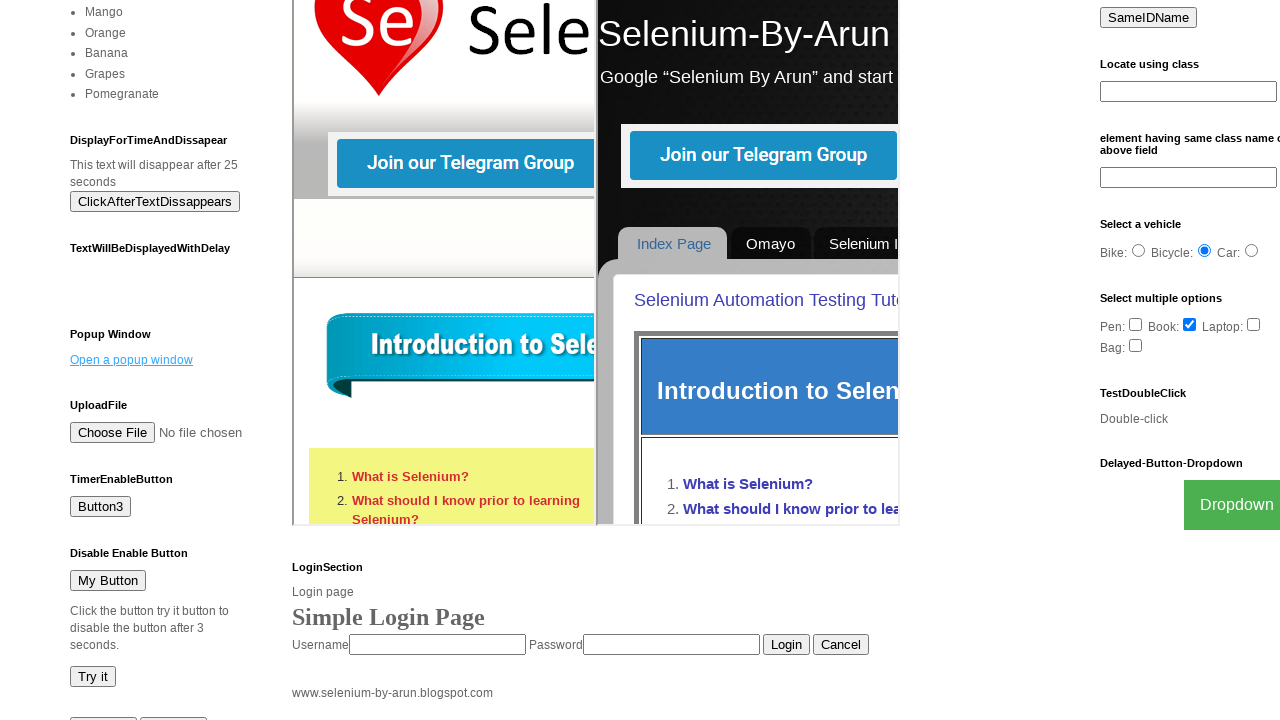

Closed the popup window
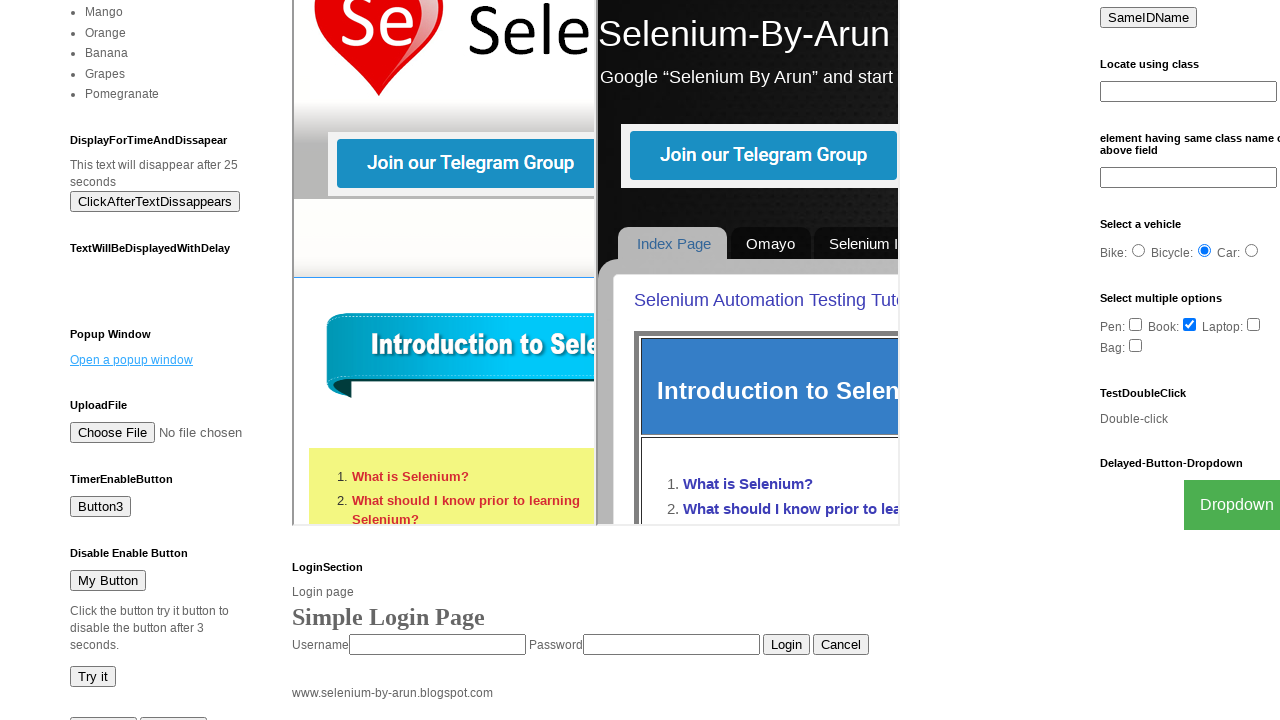

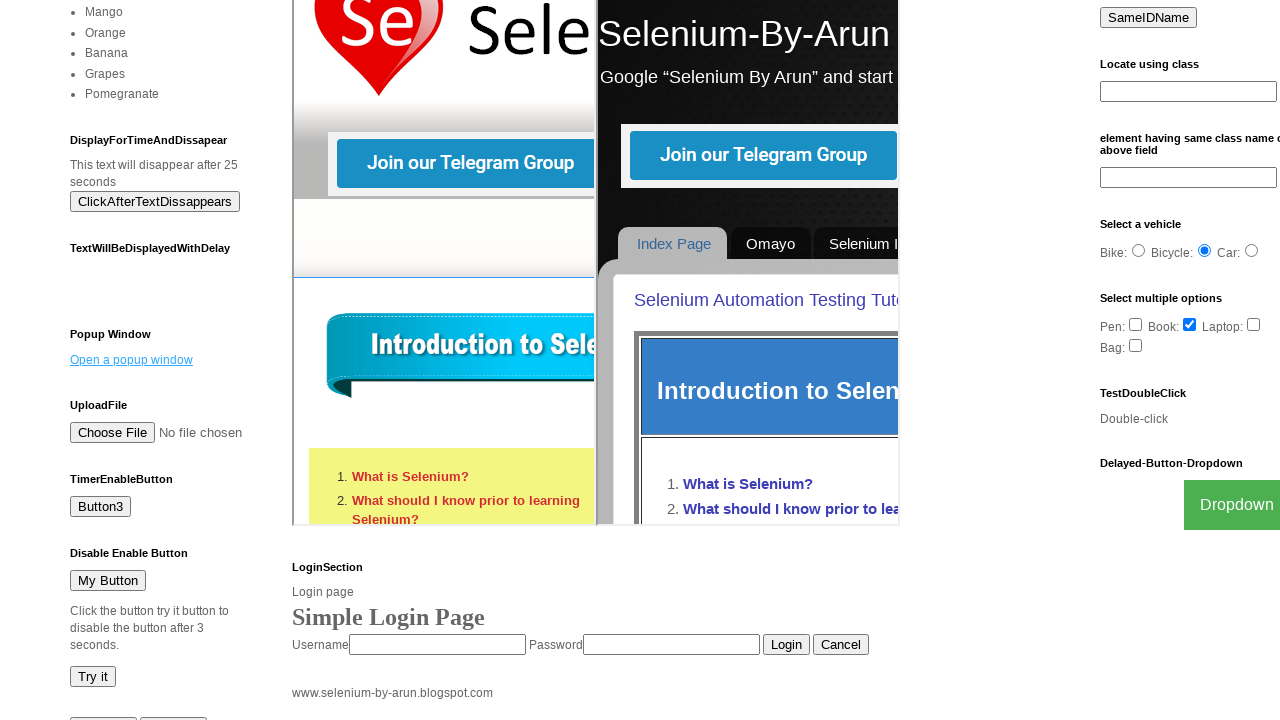